Navigates to the inputs practice page, clicks the "Home" navigation link, and verifies the page title changes to "Practice"

Starting URL: https://practice.cydeo.com/inputs

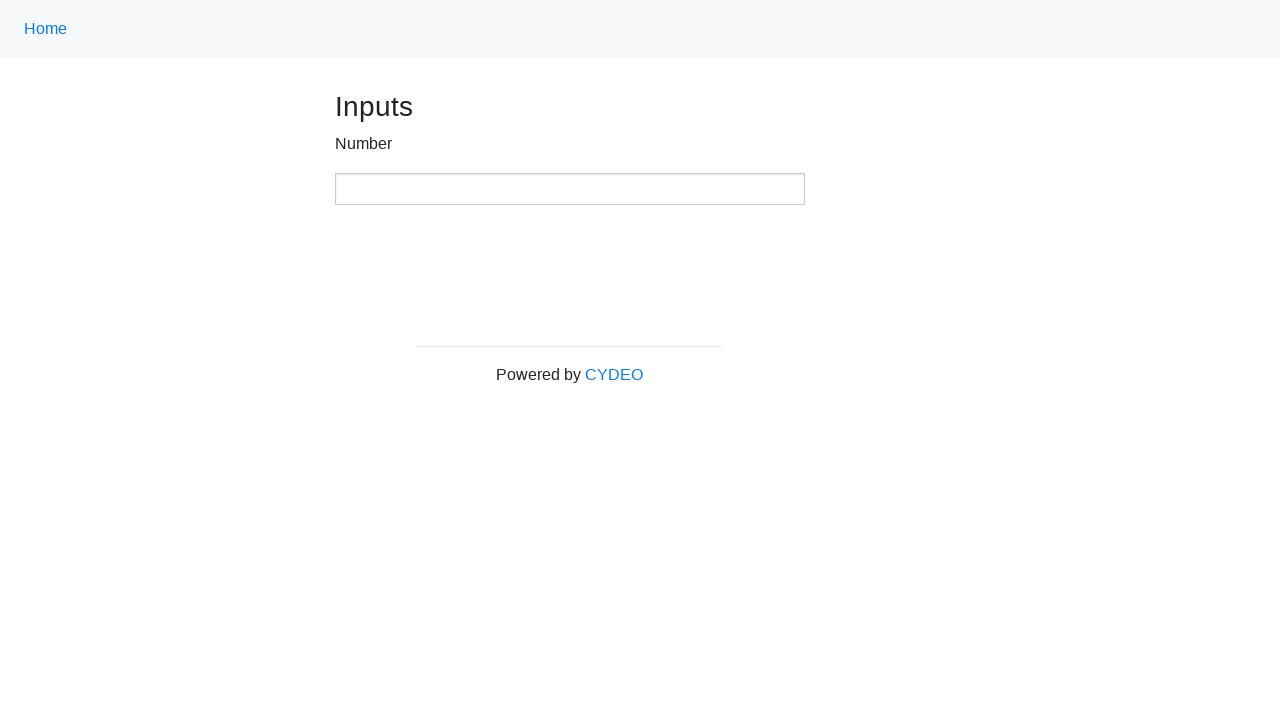

Waited for page to load (domcontentloaded)
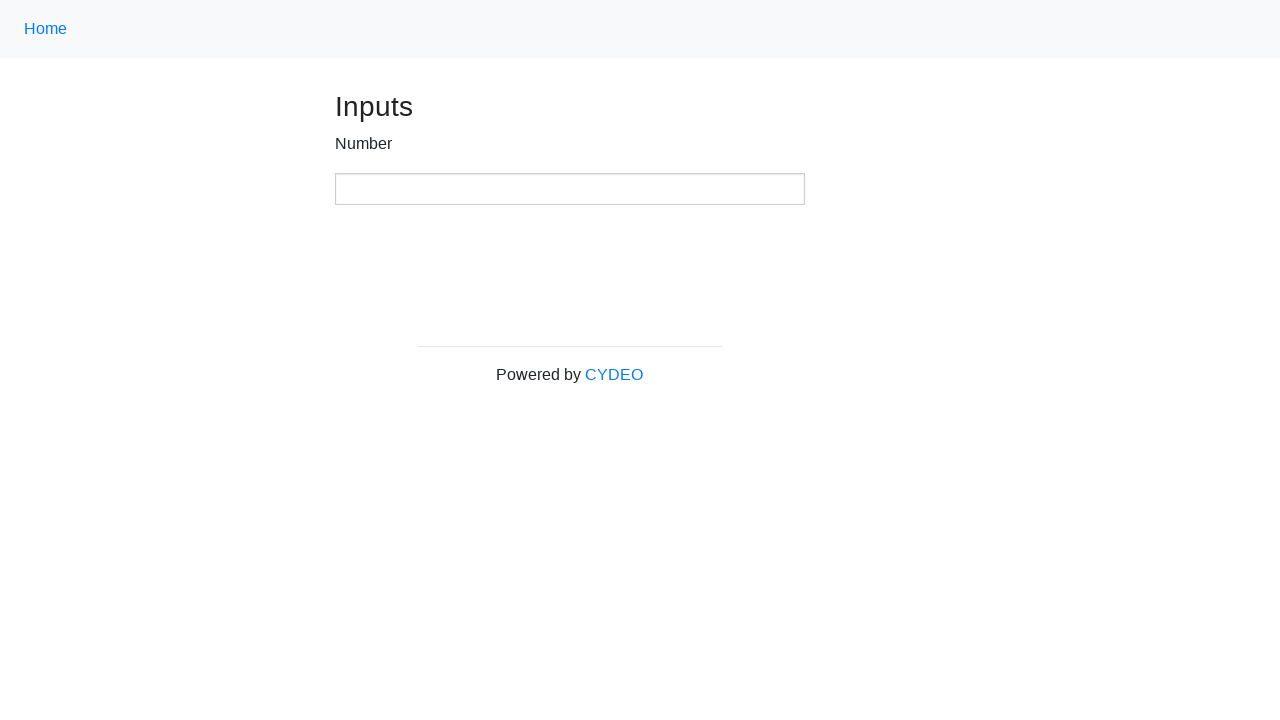

Clicked the Home navigation link using class locator '.nav-link' at (46, 29) on .nav-link
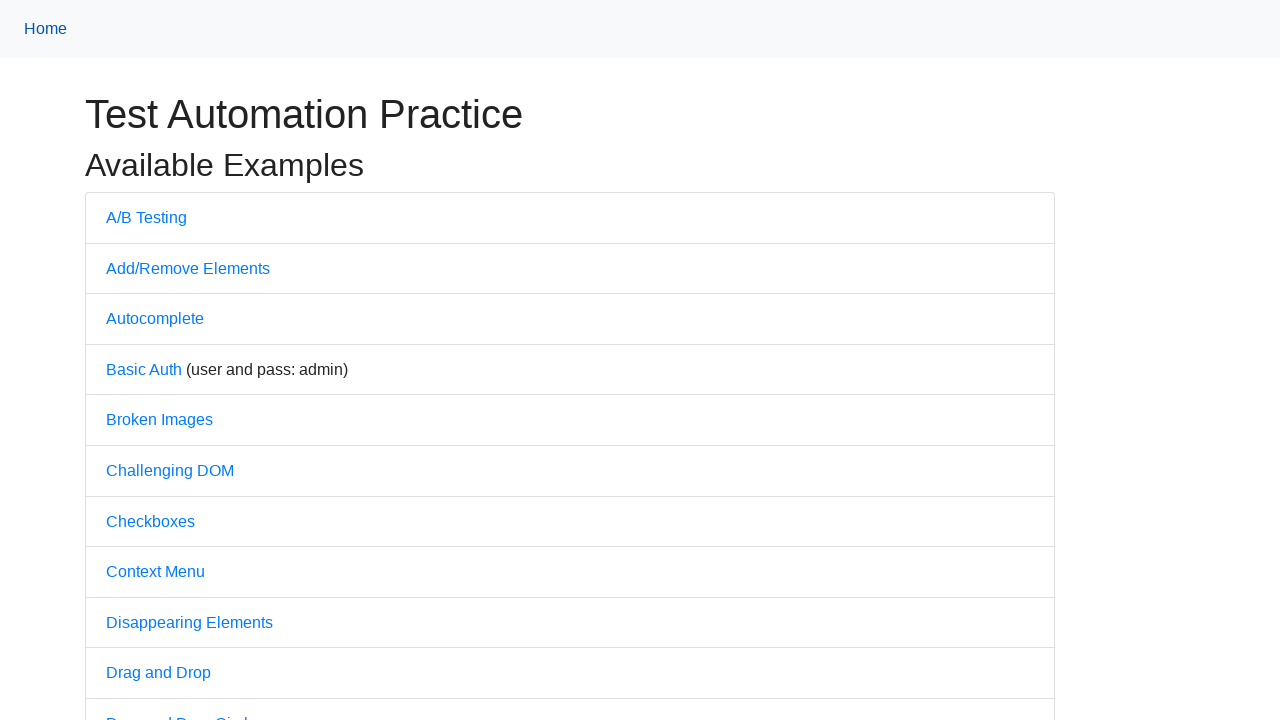

Waited for page to load after navigation (domcontentloaded)
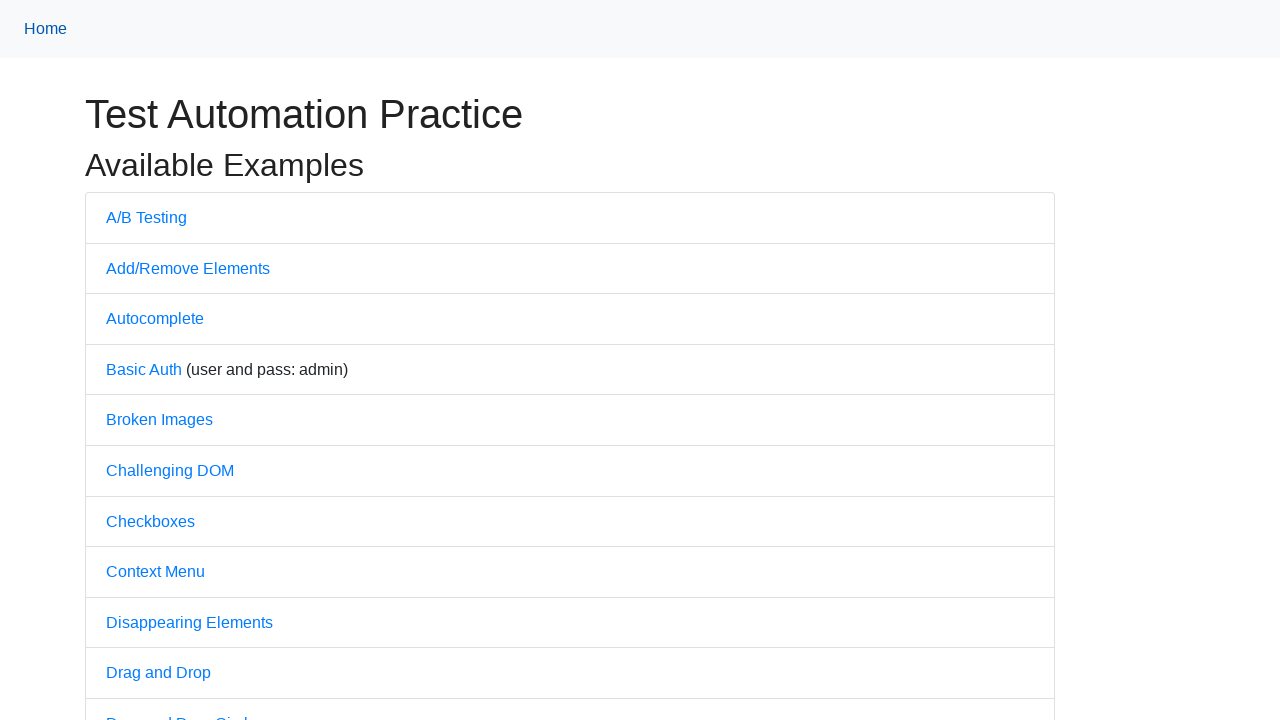

Verified page title is 'Practice'
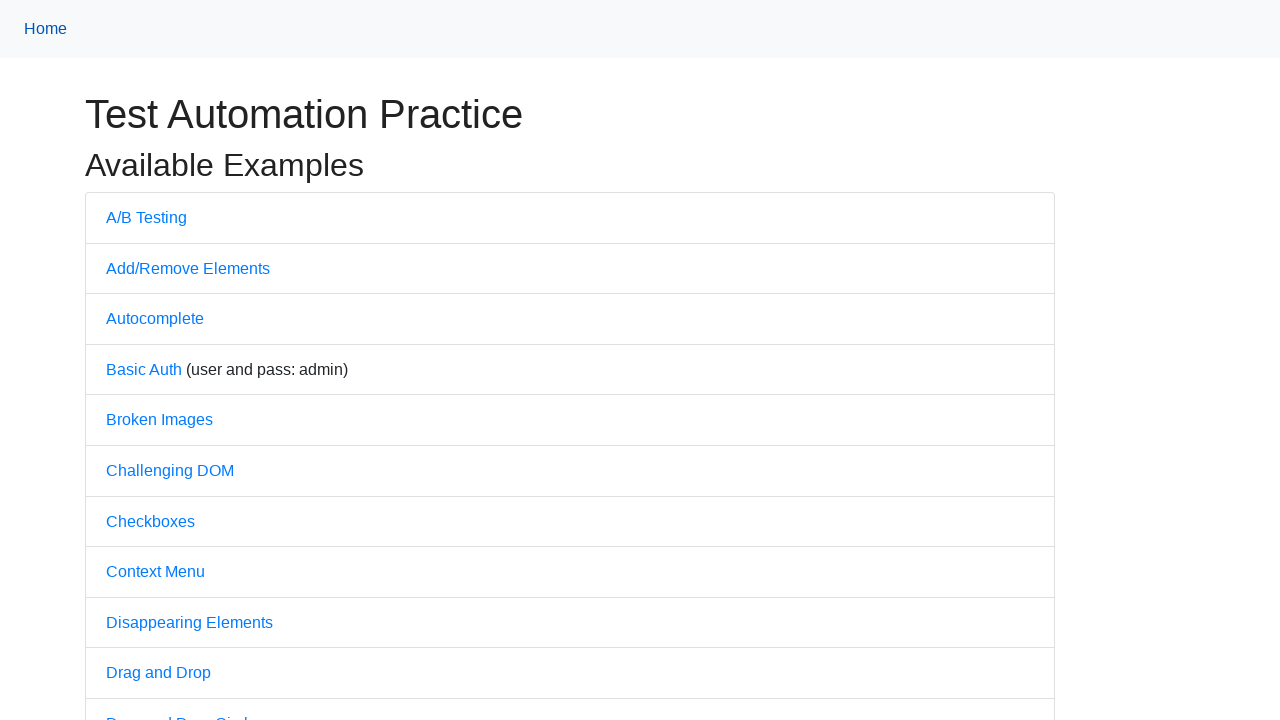

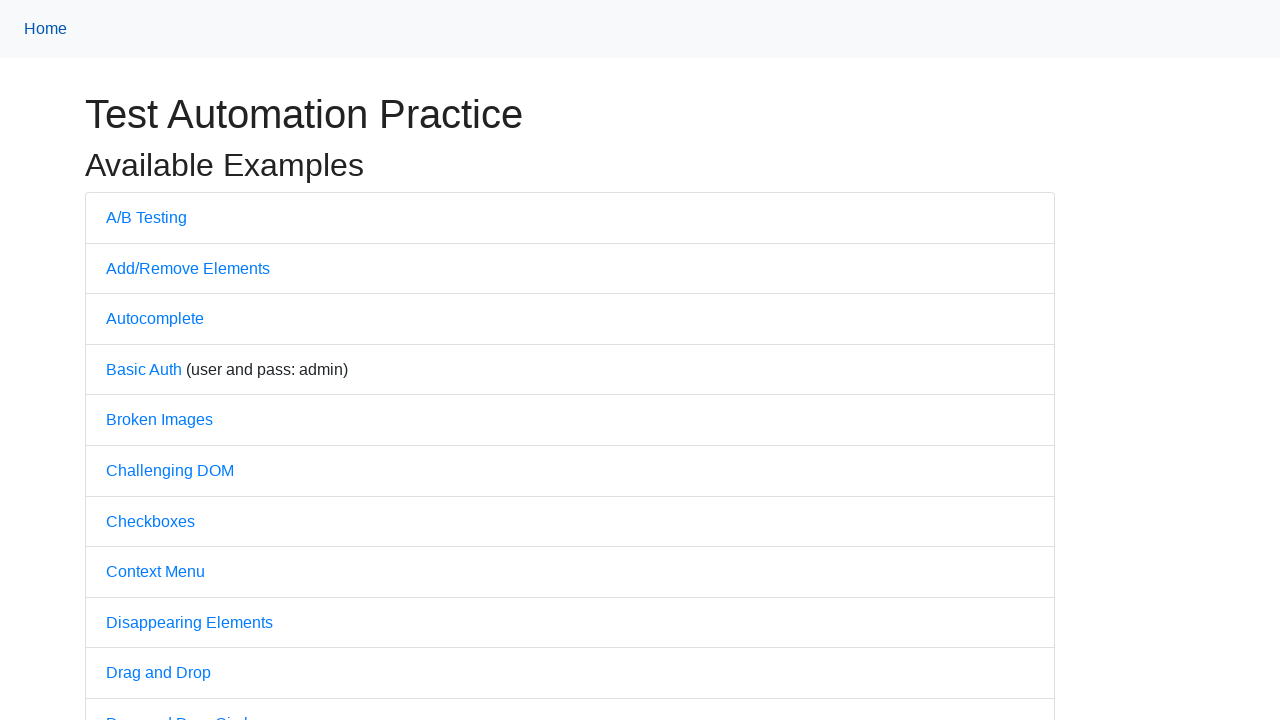